Tests that clicking the toggle twice marks an item complete then incomplete again

Starting URL: https://todomvc.com/examples/react/dist/

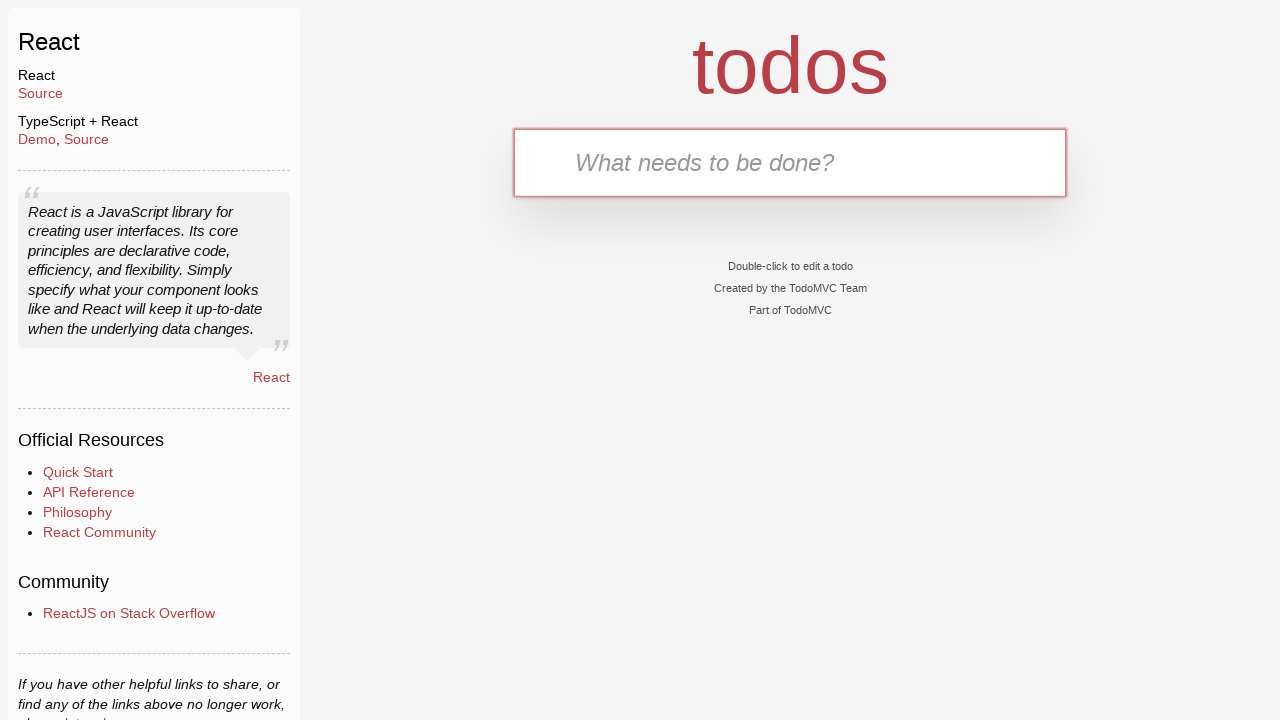

Filled new todo input field with 'test1' on .new-todo
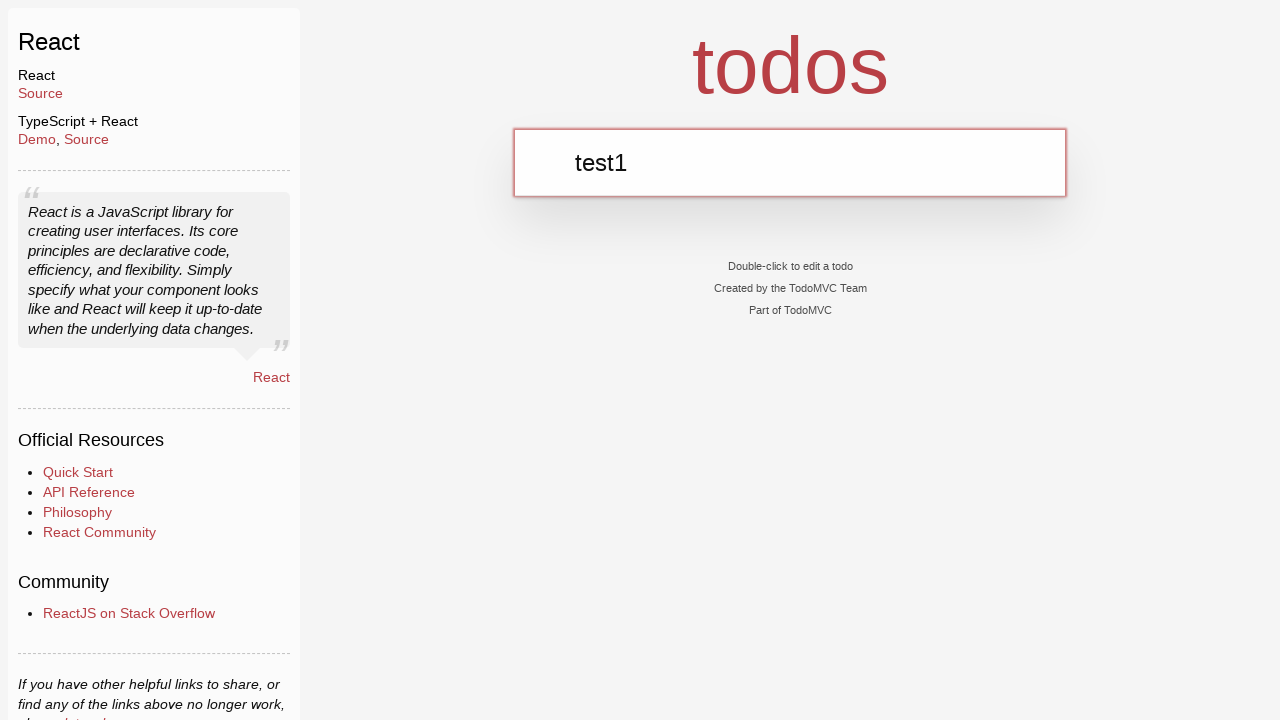

Pressed Enter to create the todo item
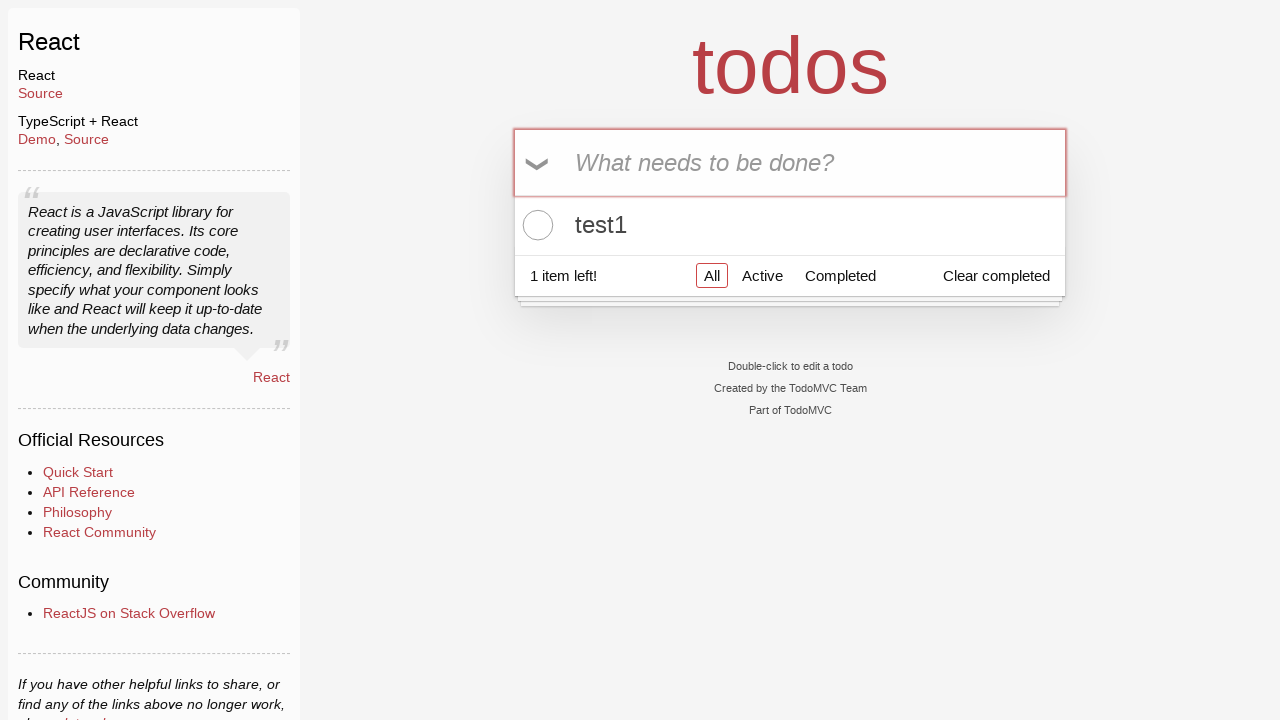

Clicked toggle checkbox to mark item as complete at (535, 225) on .todo-list li .toggle
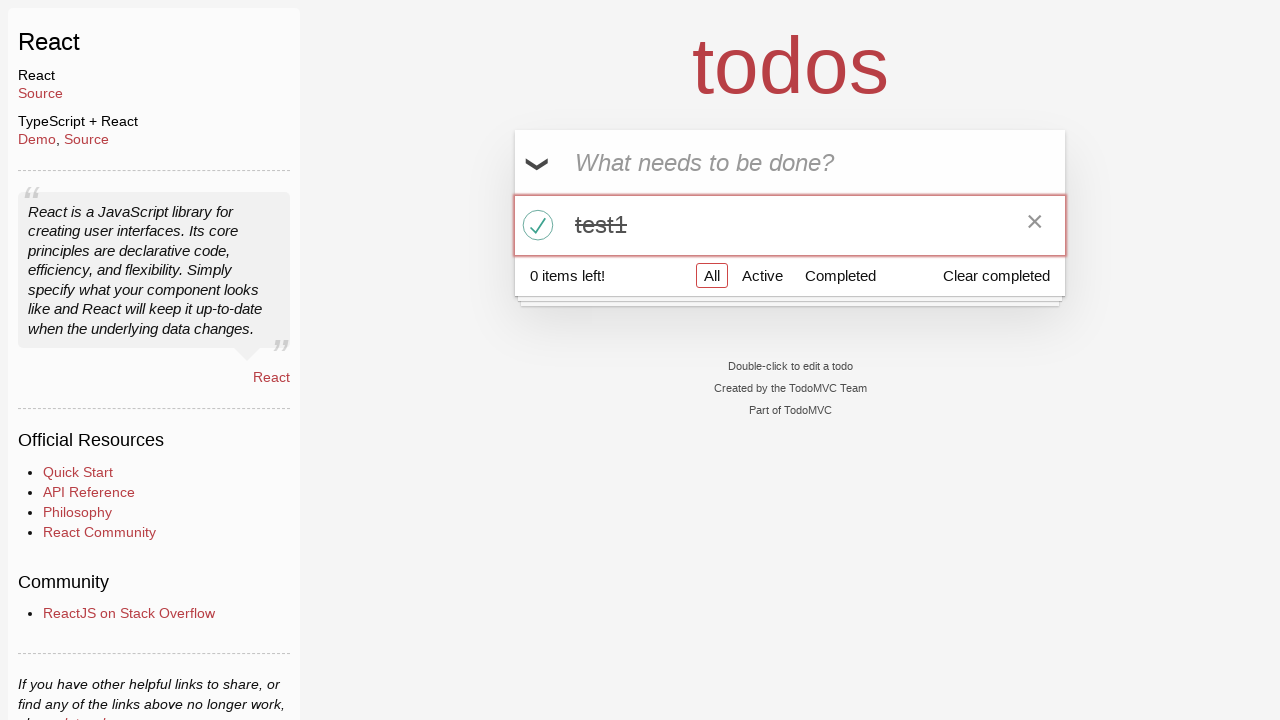

Clicked toggle checkbox again to mark item as incomplete at (535, 225) on .todo-list li .toggle
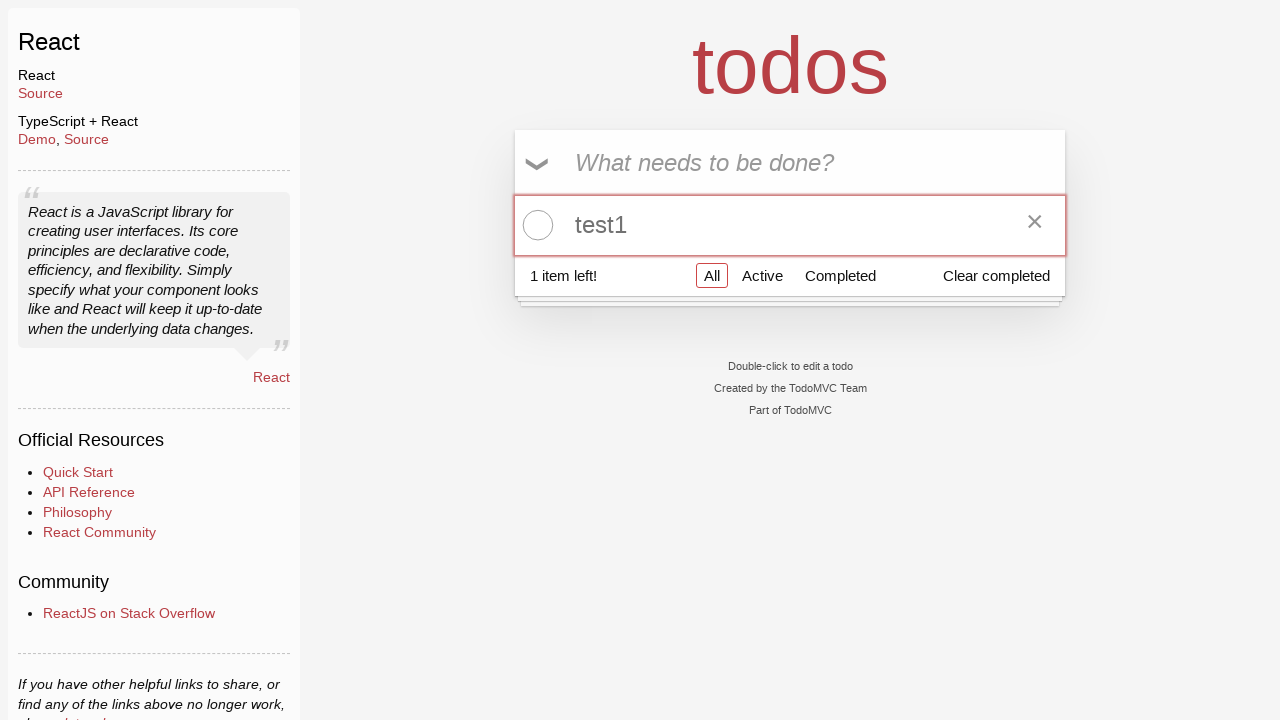

Verified item label is visible in the todo list
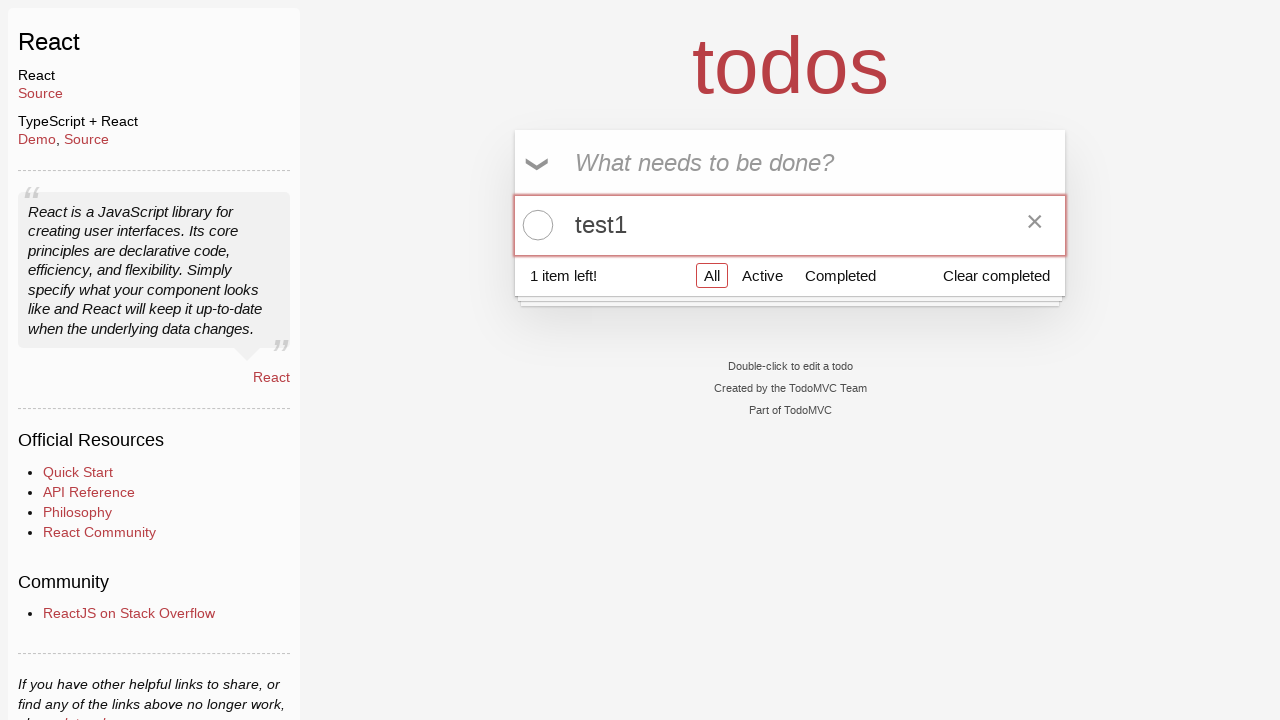

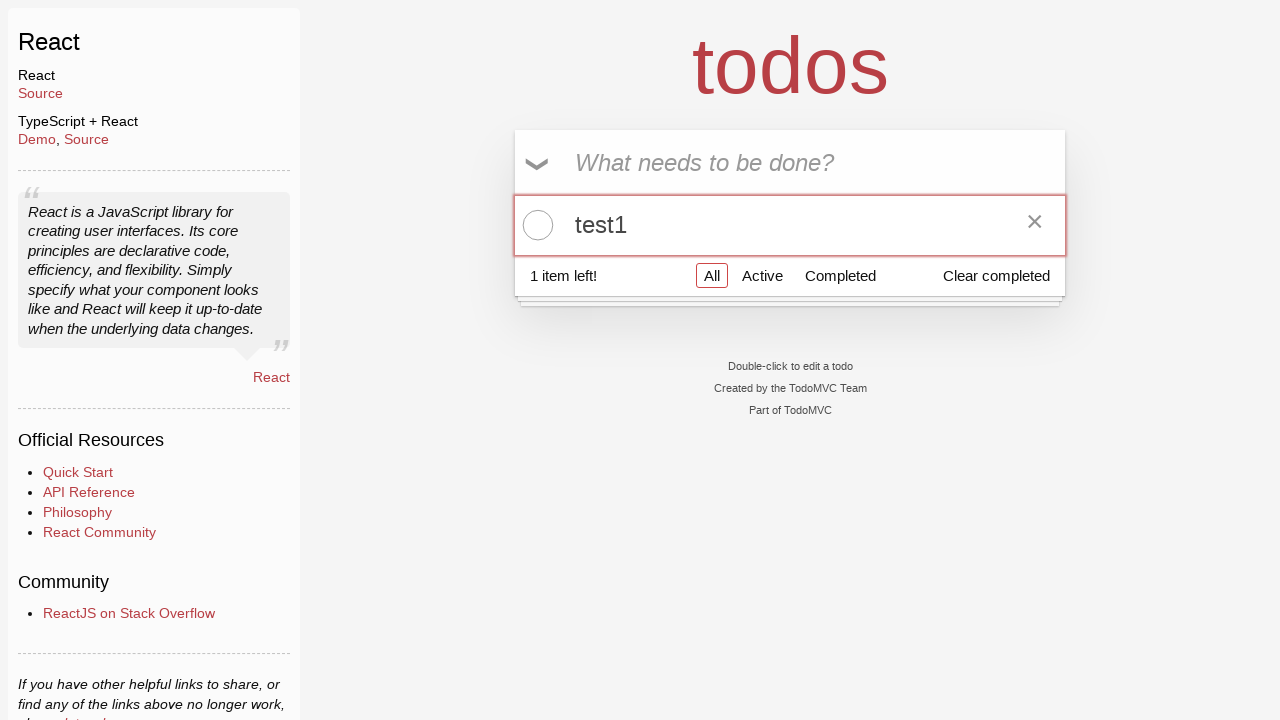